Tests DuckDuckGo search functionality by entering a search term and clicking the search button

Starting URL: https://duckduckgo.com/

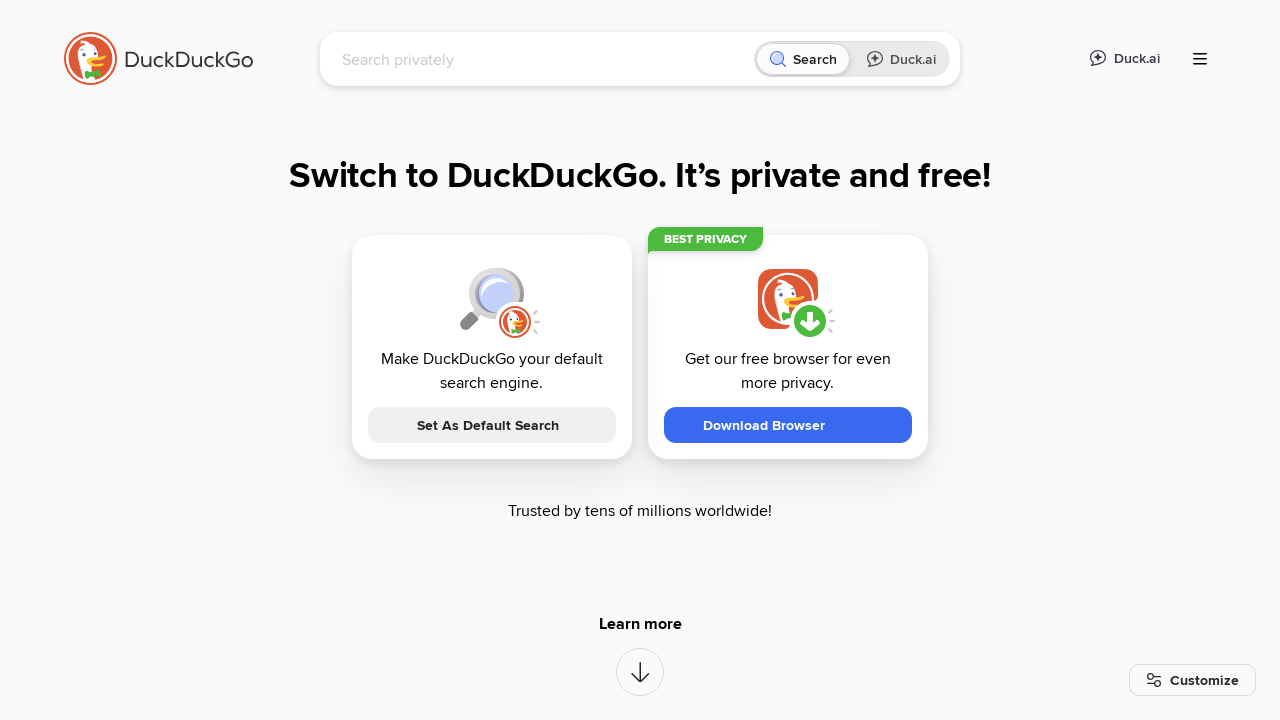

Filled search input with 'Selenium' on #searchbox_input
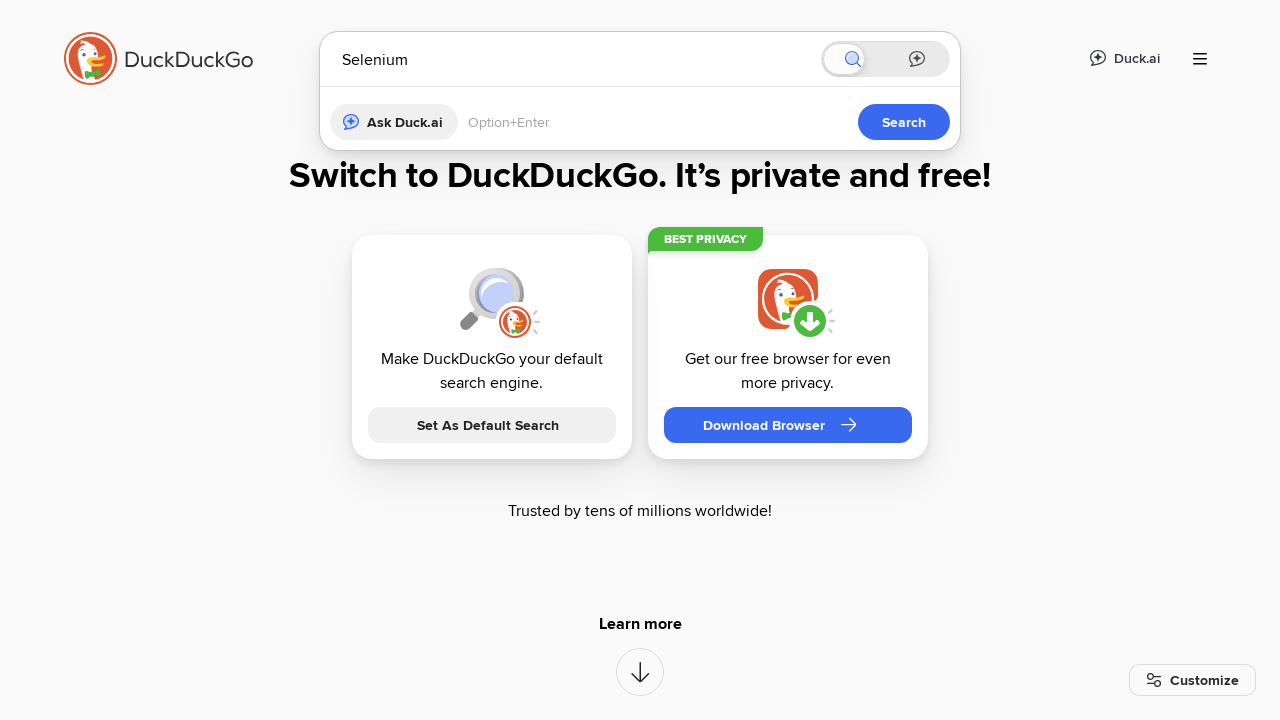

Clicked search button at (881, 59) on button[aria-label='Search']
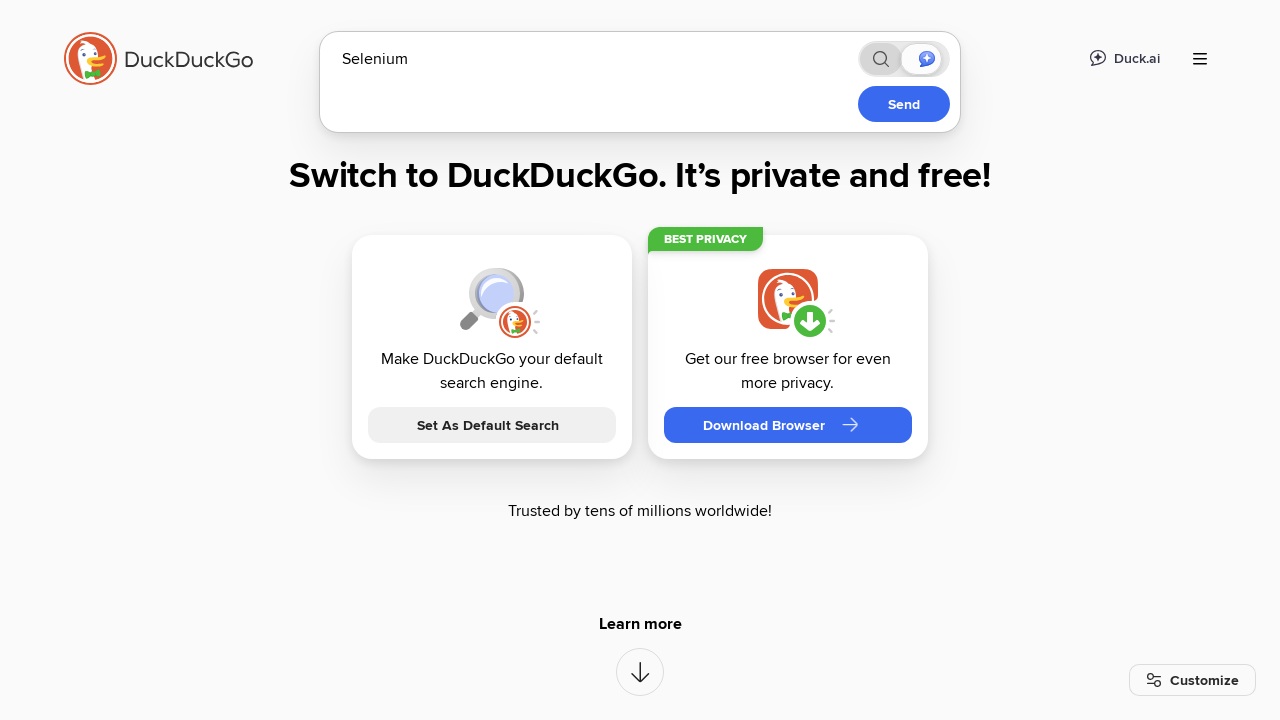

Search results loaded (networkidle)
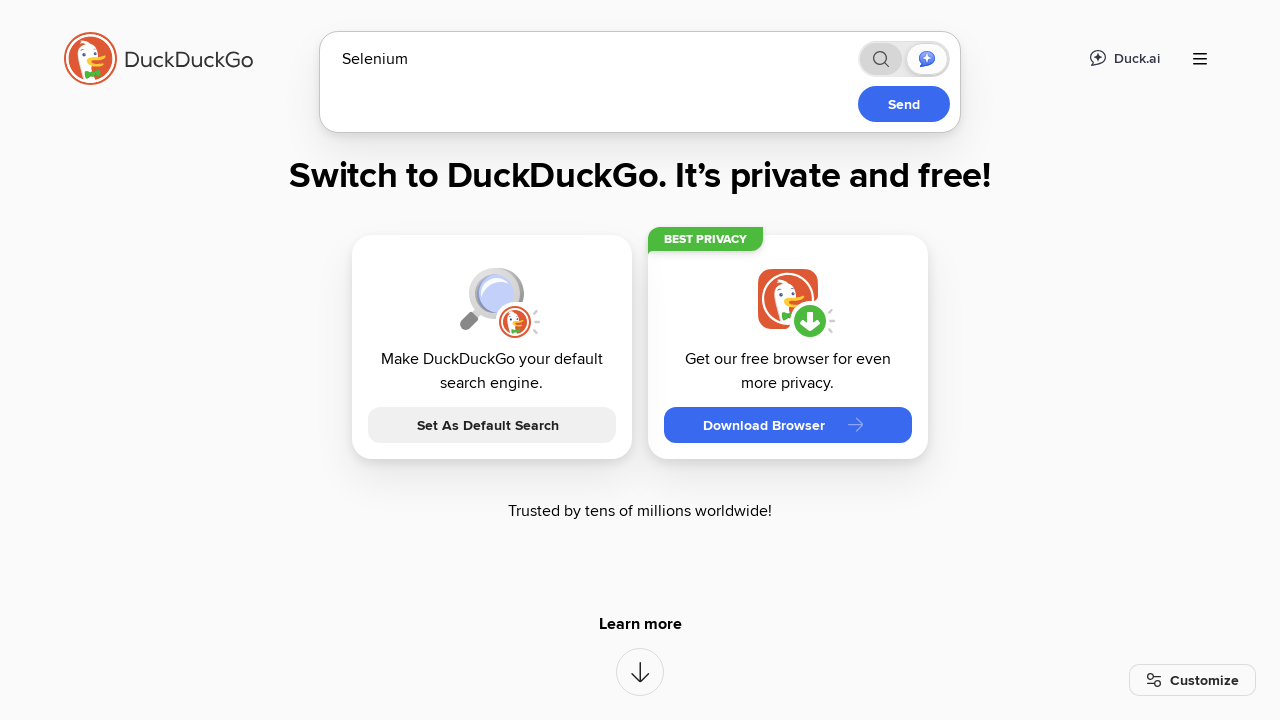

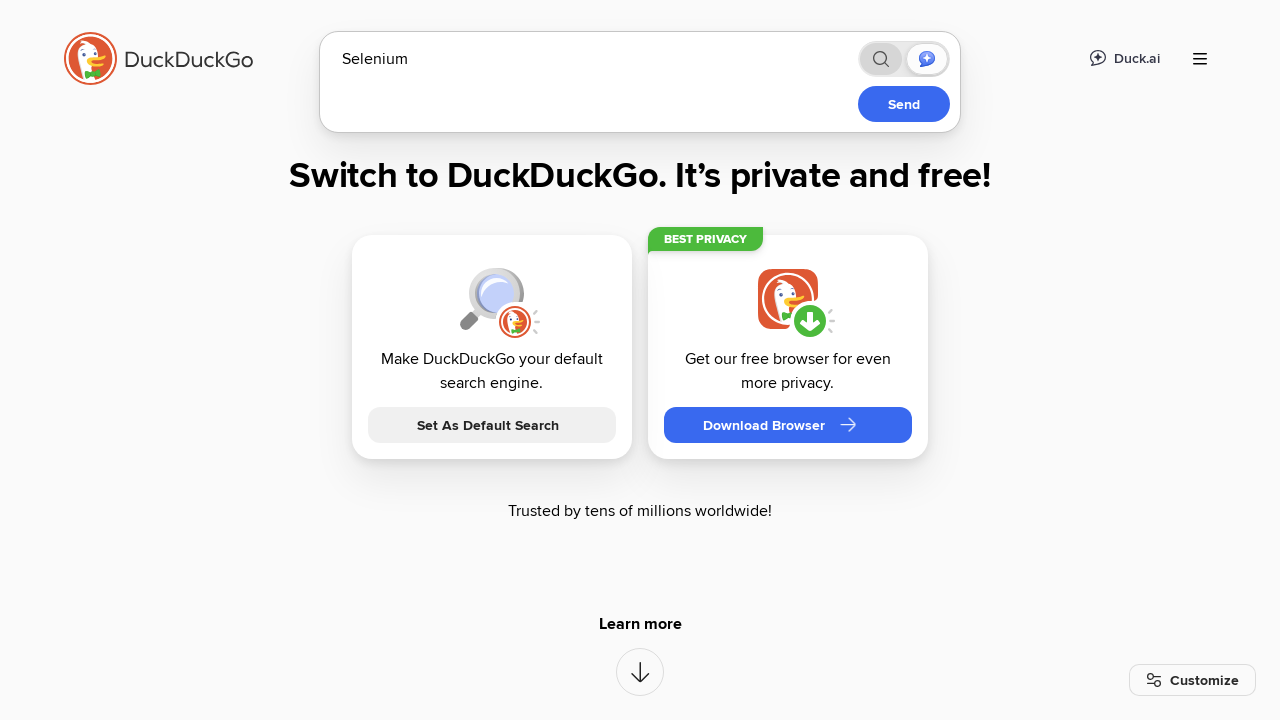